Navigates to the Selenium website and repositions the browser window to specific coordinates

Starting URL: https://selenium.dev

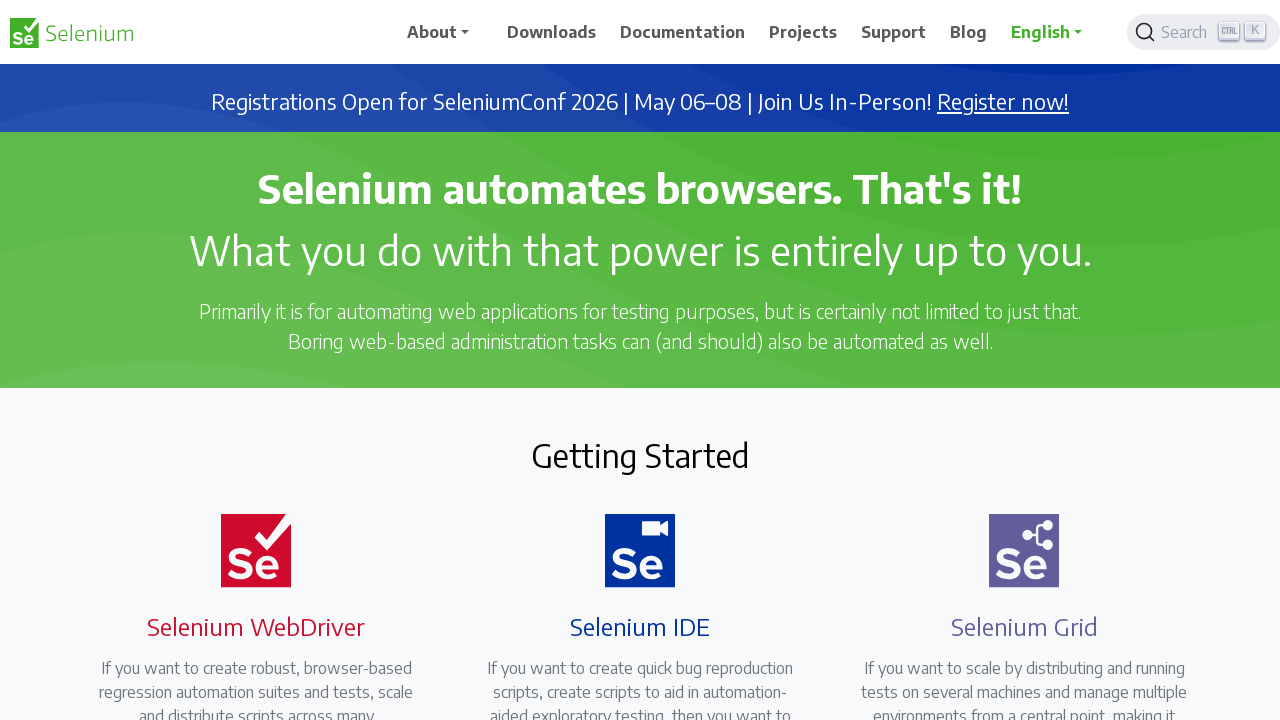

Navigated to Selenium website at https://selenium.dev
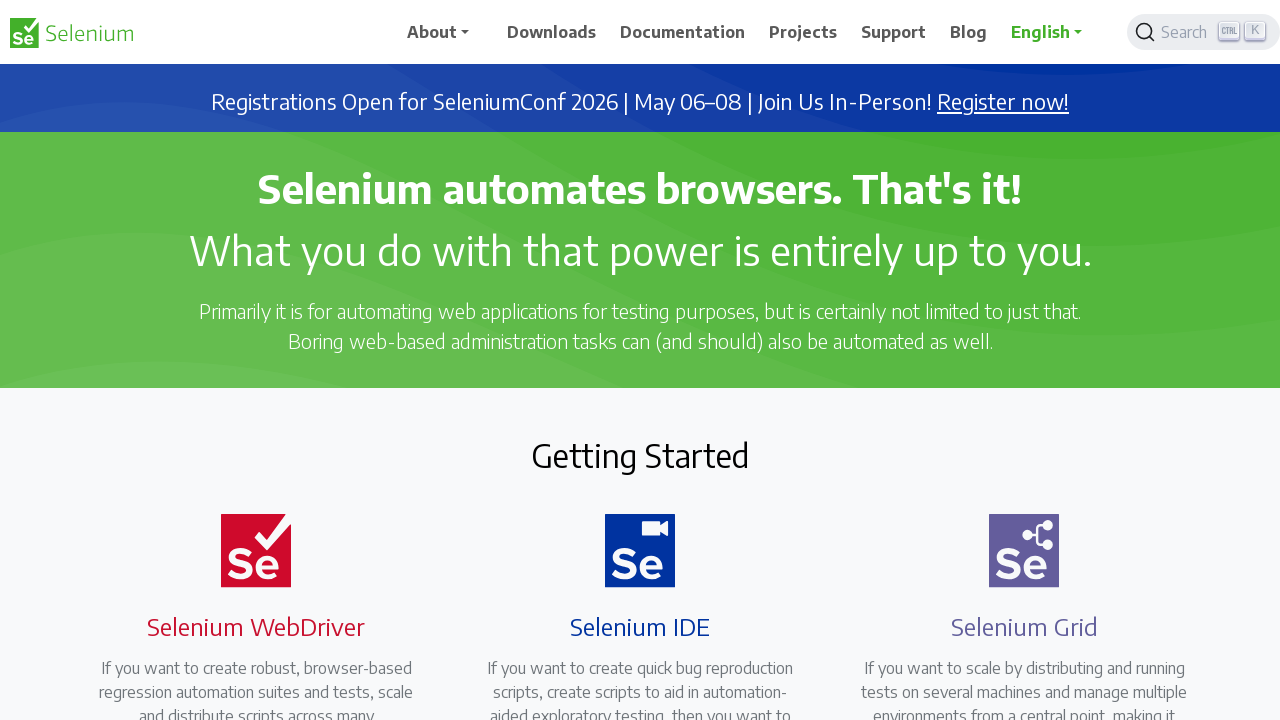

Set viewport size to 1024x768 pixels
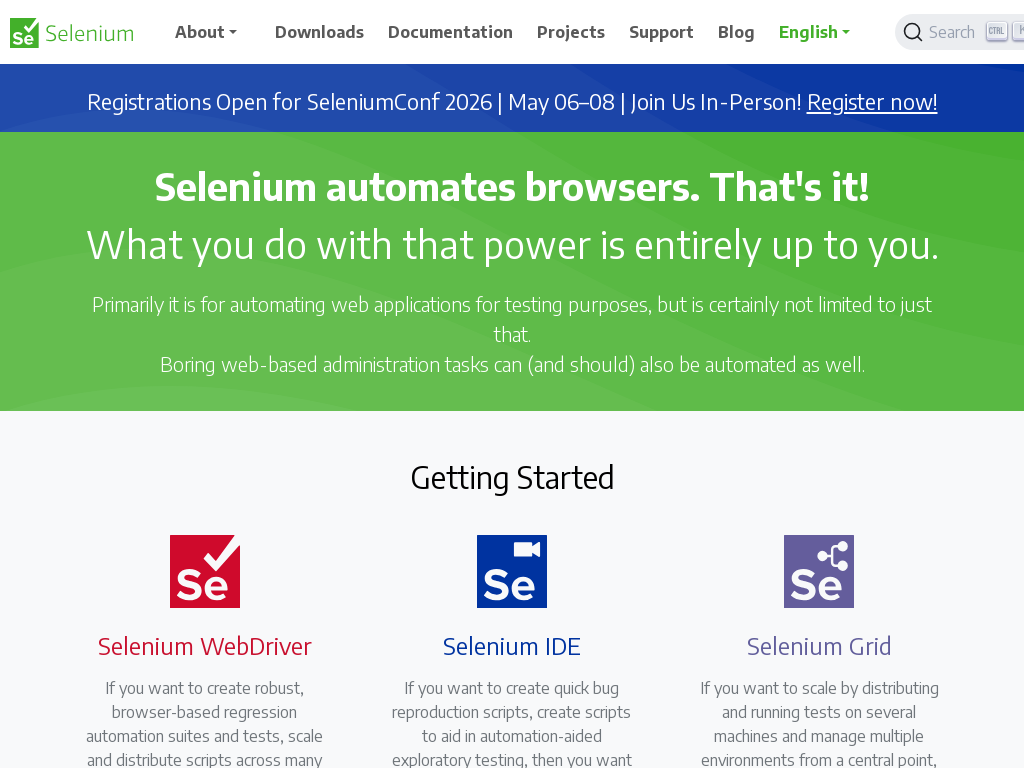

Page fully loaded - DOM content ready
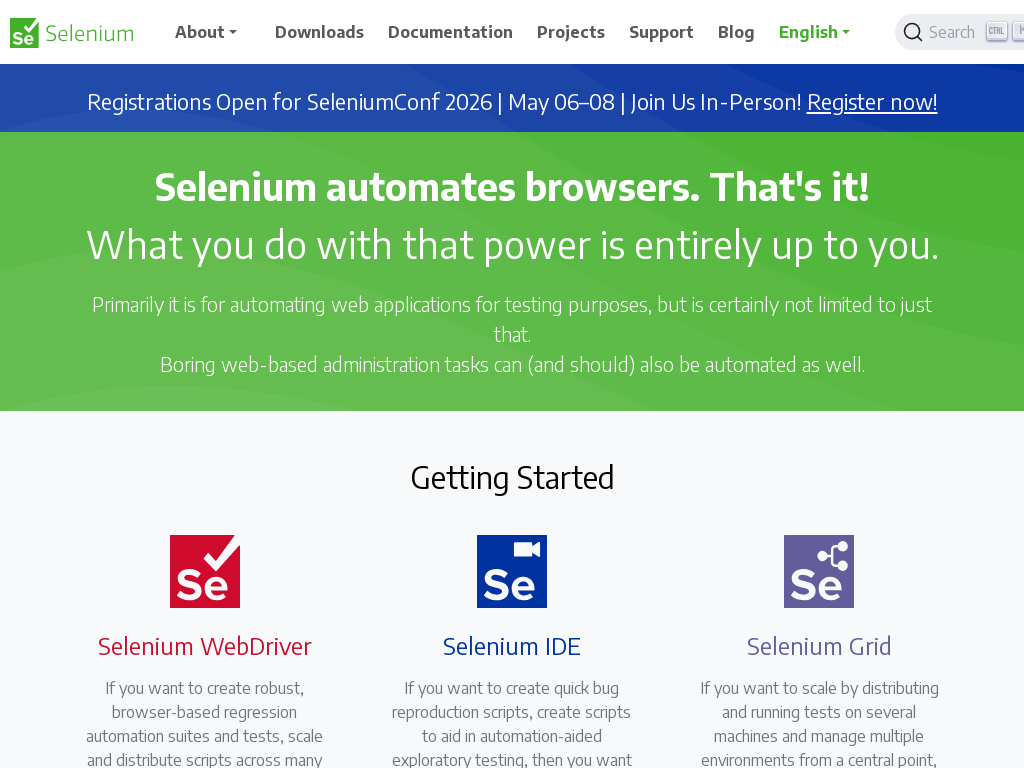

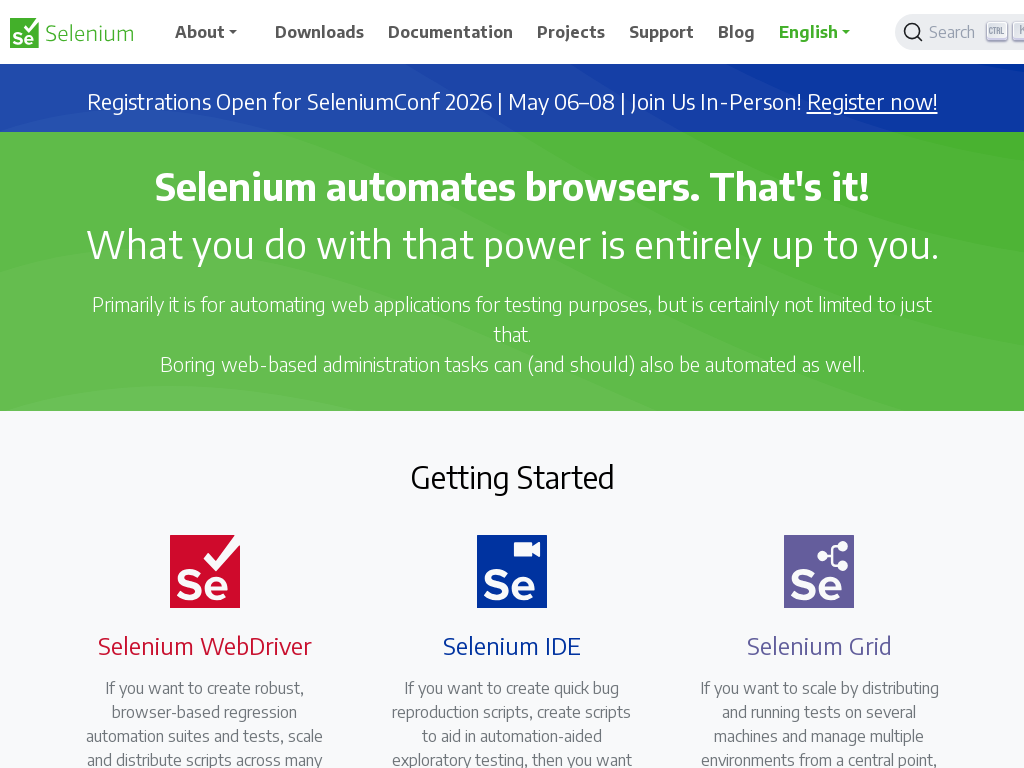